Tests multi-window handling by opening a new browser window, navigating to a different page, extracting course name text, then switching back to the original window and filling a form field with the extracted text.

Starting URL: https://rahulshettyacademy.com/angularpractice/

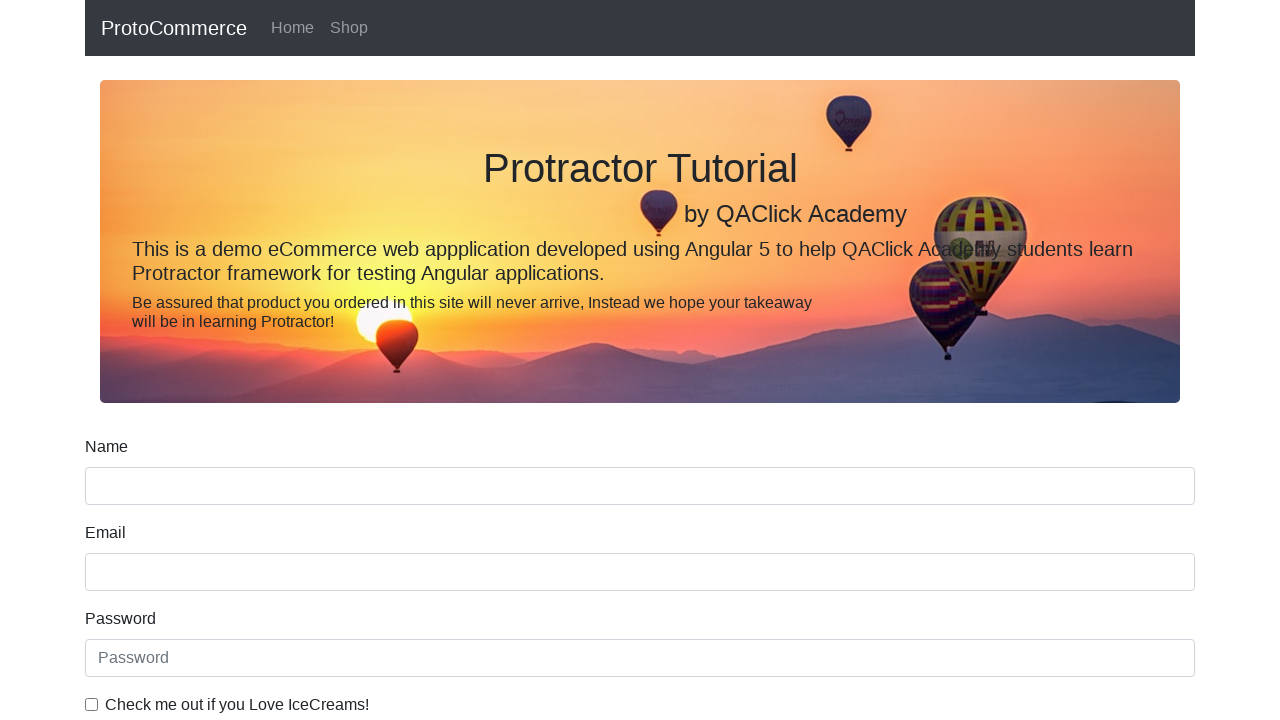

Opened a new browser window/tab
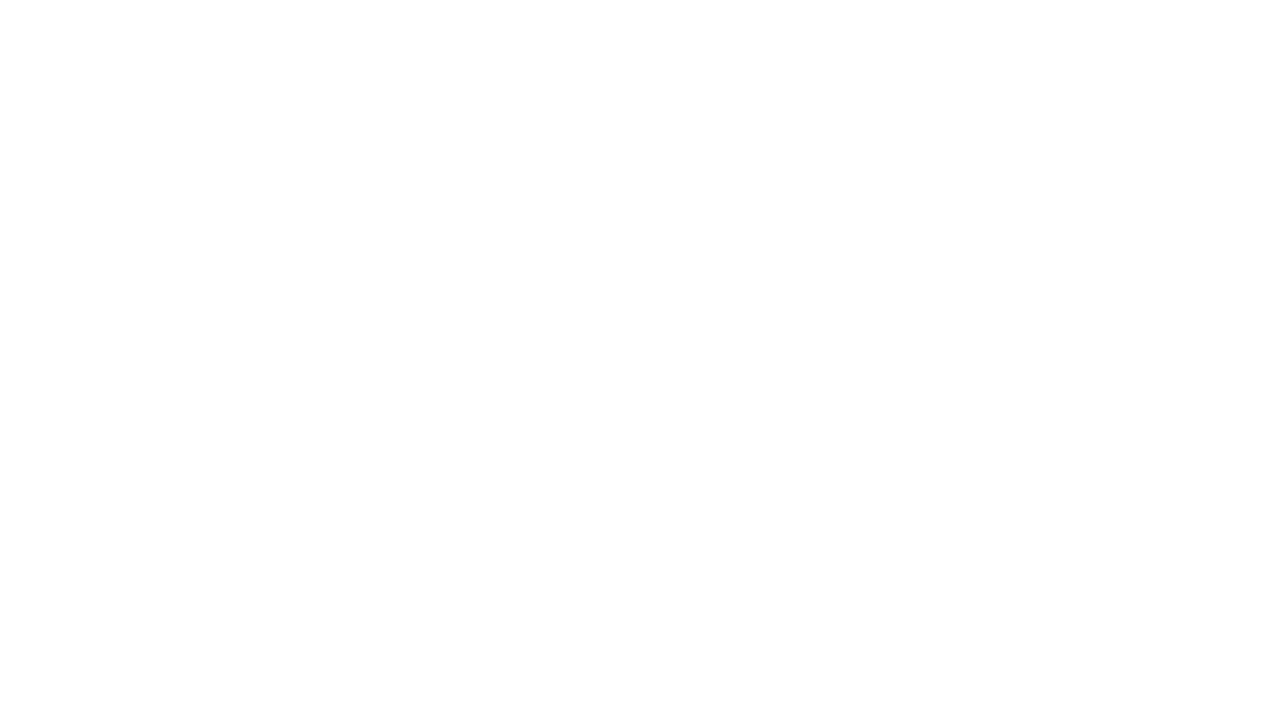

Navigated to https://rahulshettyacademy.com/ in new window
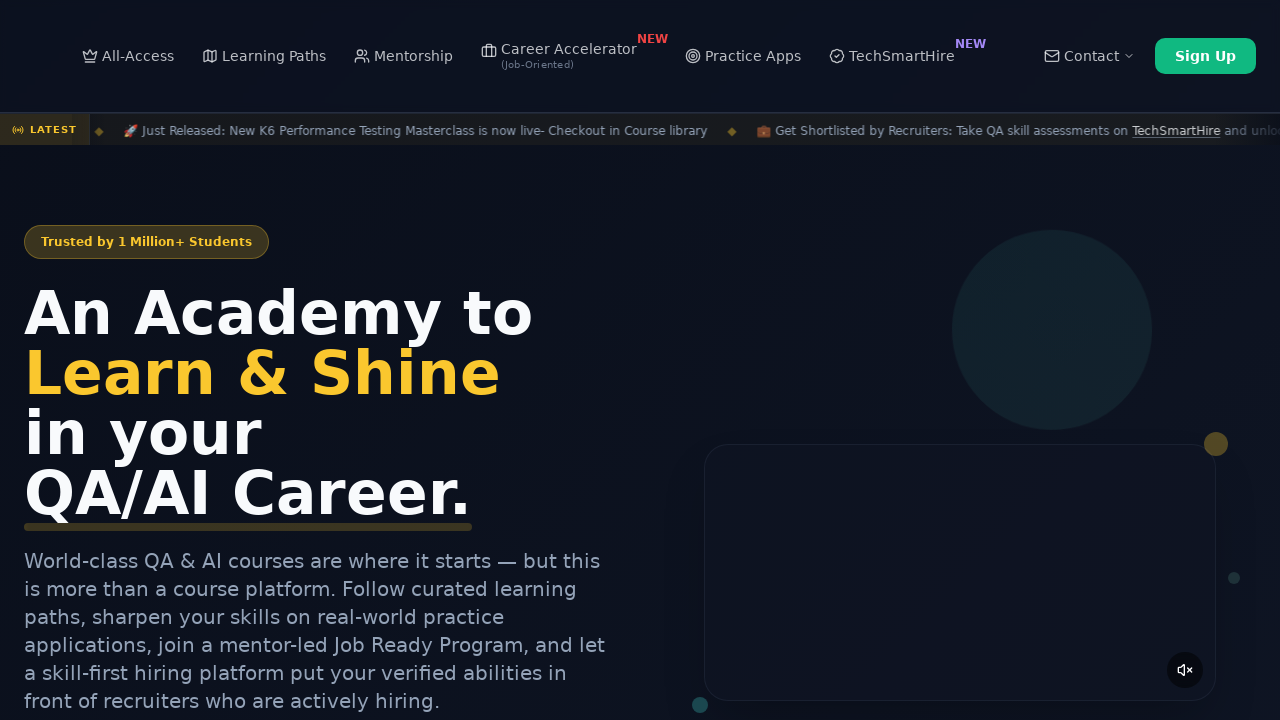

Course links loaded in new window
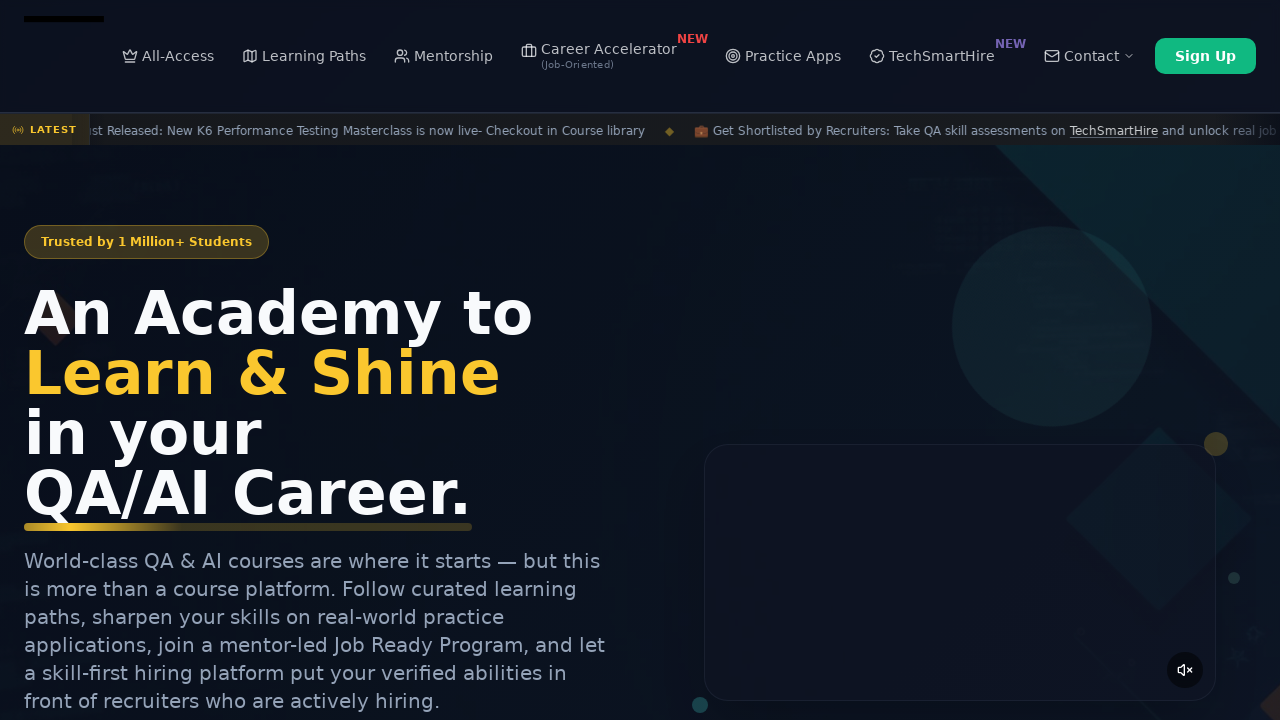

Located all course links in new window
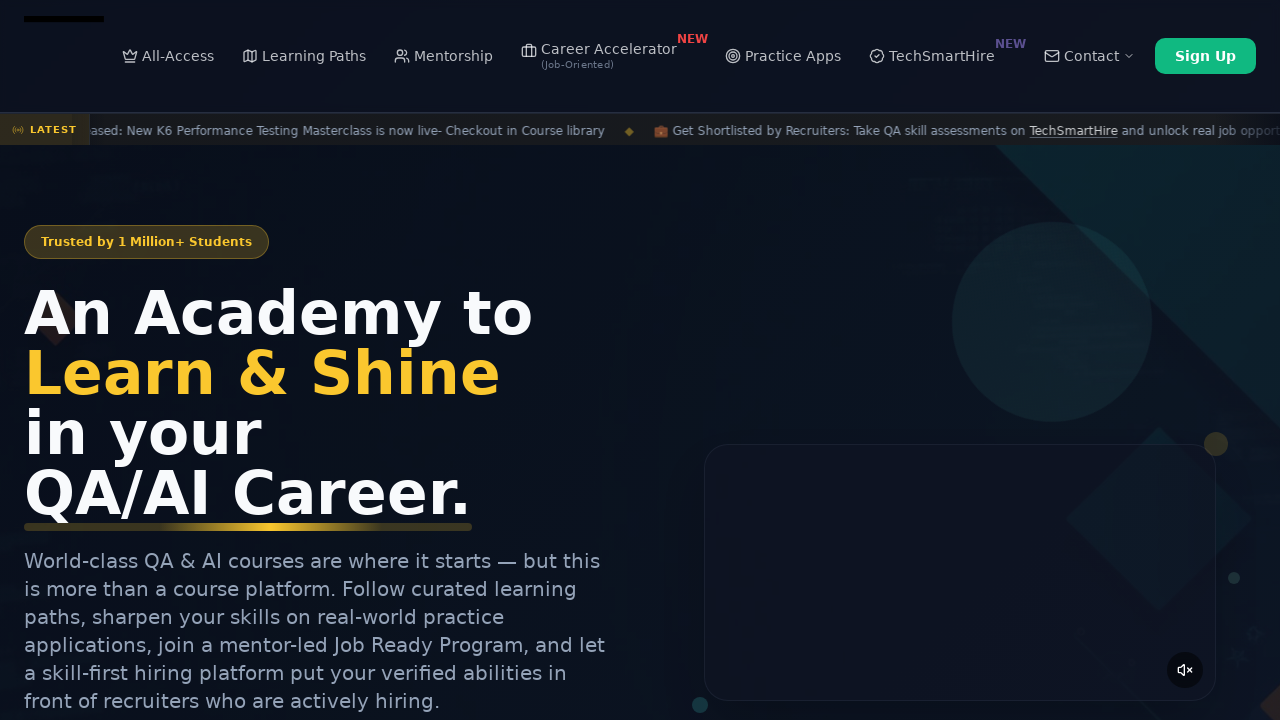

Extracted course name text: 'Playwright Testing' from second course link
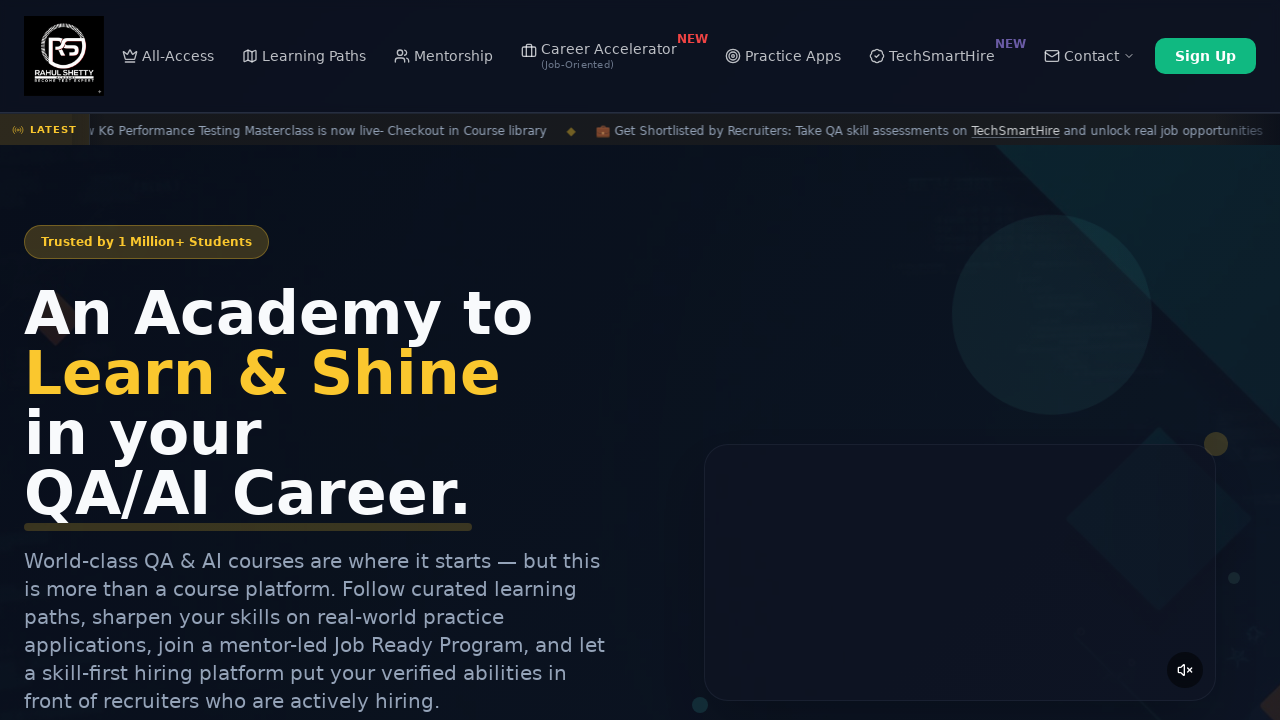

Filled name field with extracted course name: 'Playwright Testing' on input[name='name']
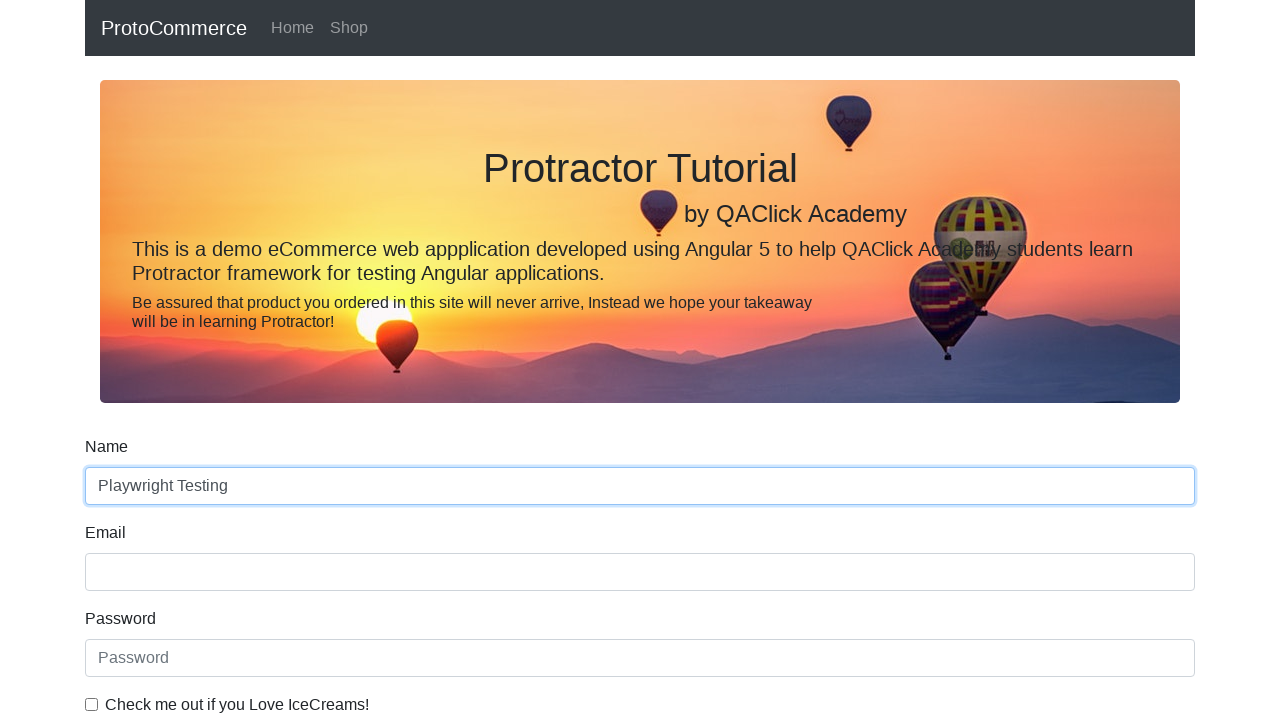

Waited 500ms for form field to be filled
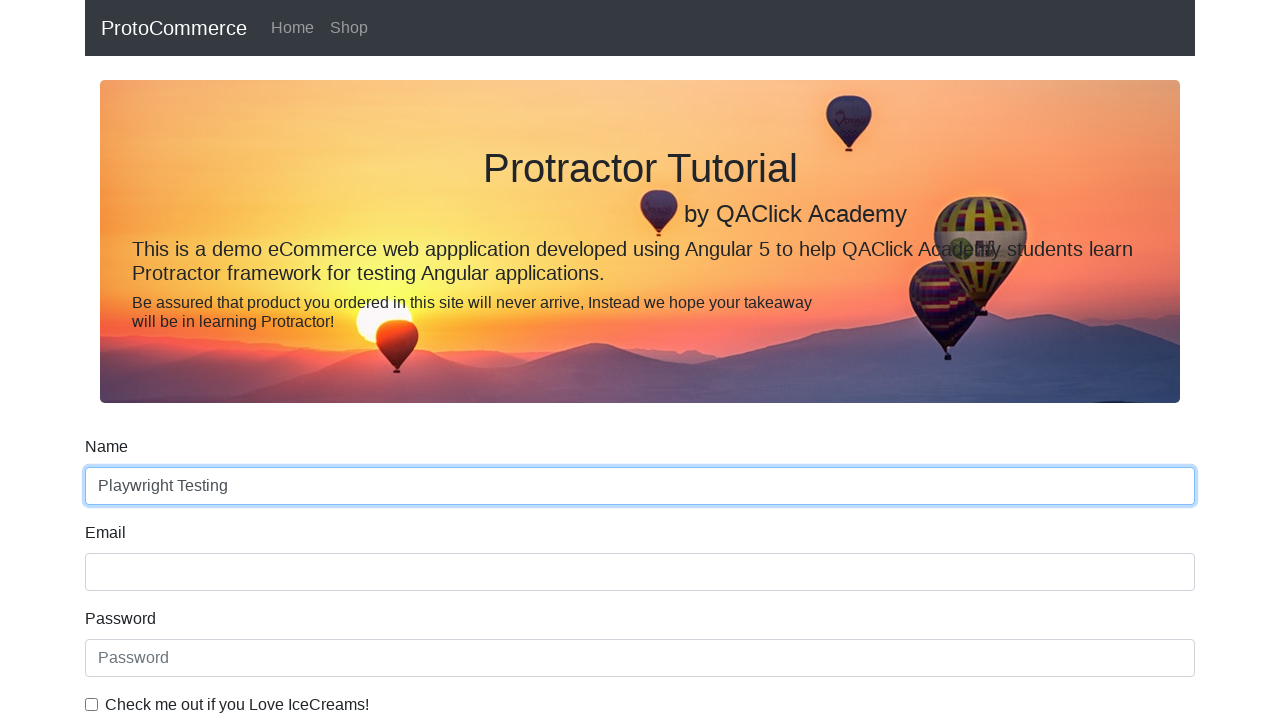

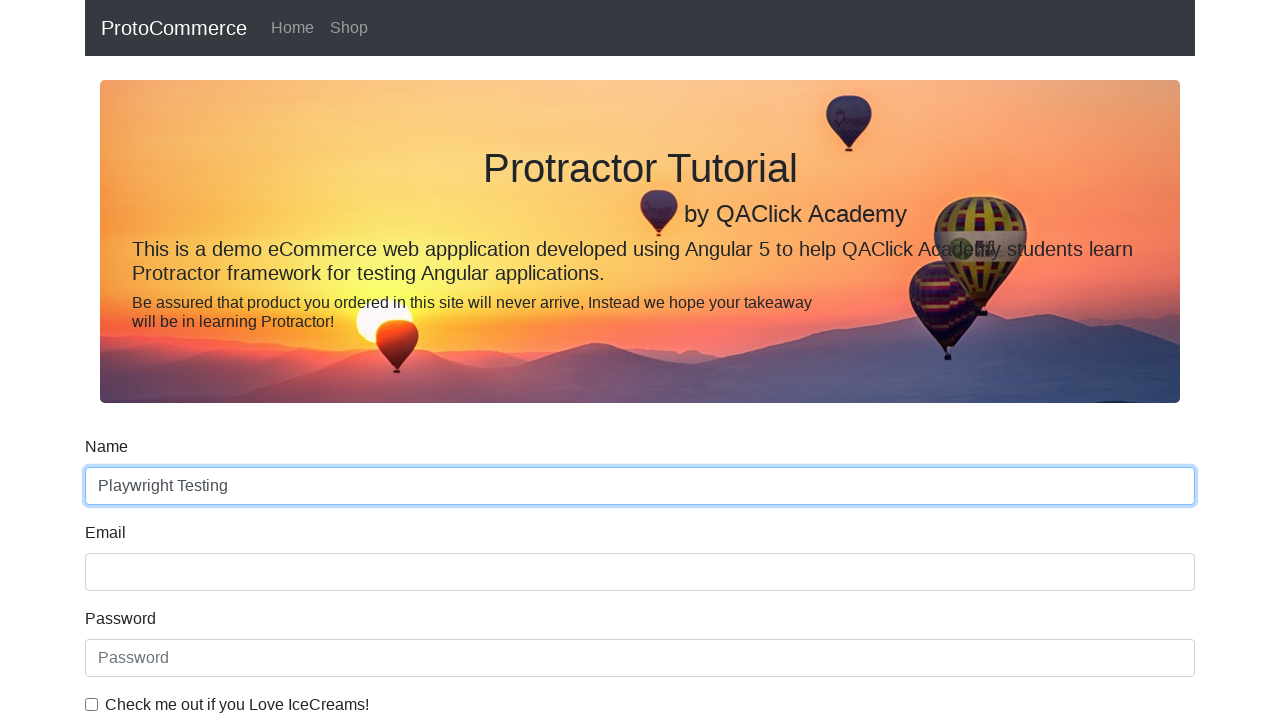